Tests the password input field with various character combinations

Starting URL: https://katalon-test.s3.amazonaws.com/aut/html/form.html

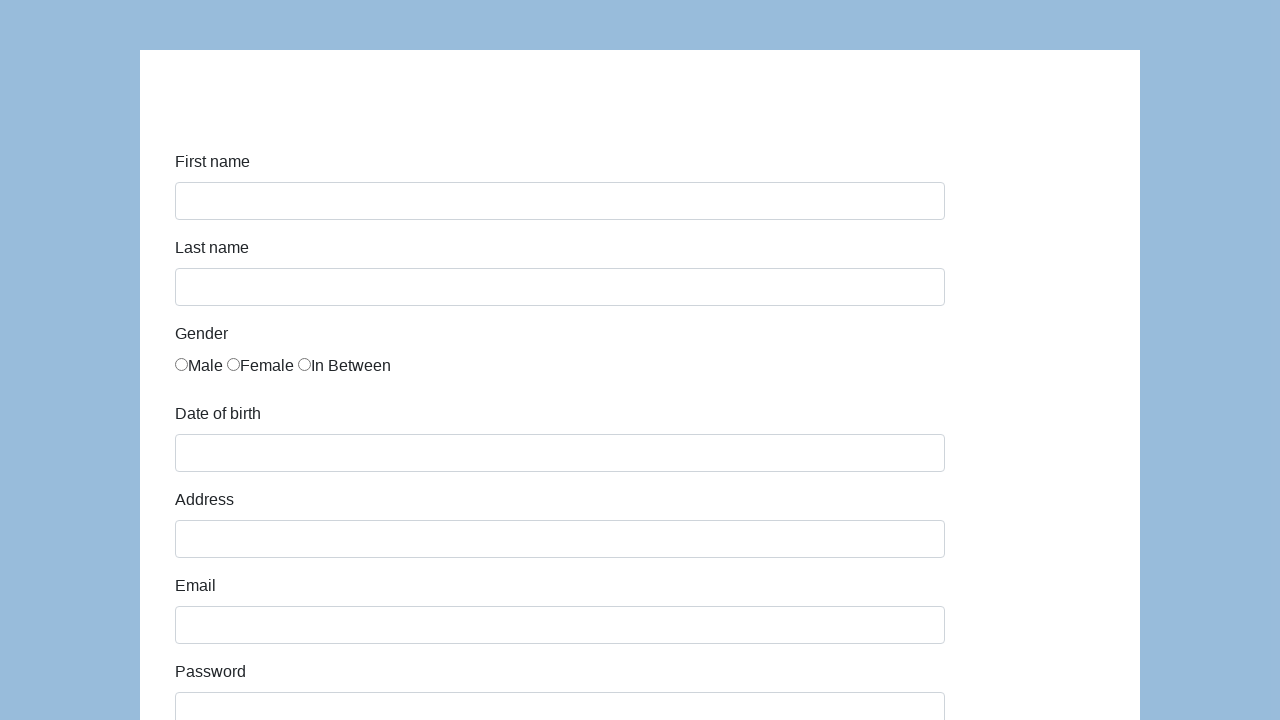

Located password input field
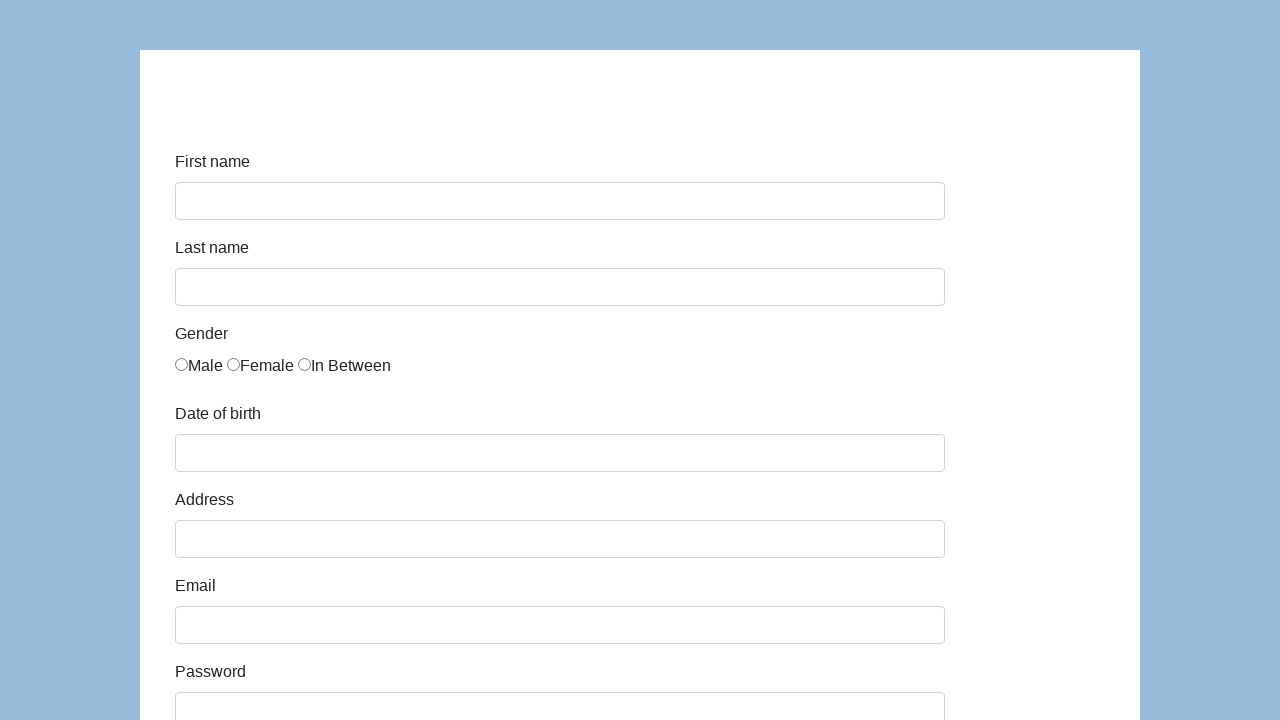

Cleared password field on #password
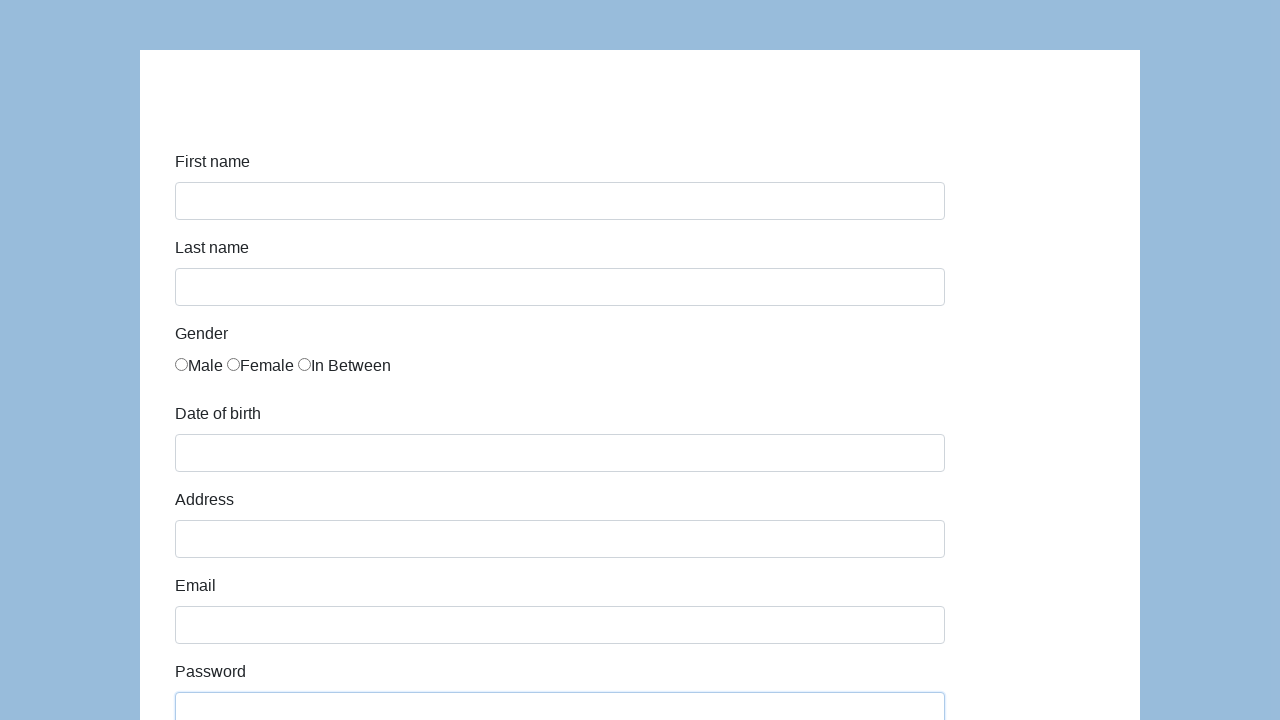

Filled password field with 'SecurePassword123!' on #password
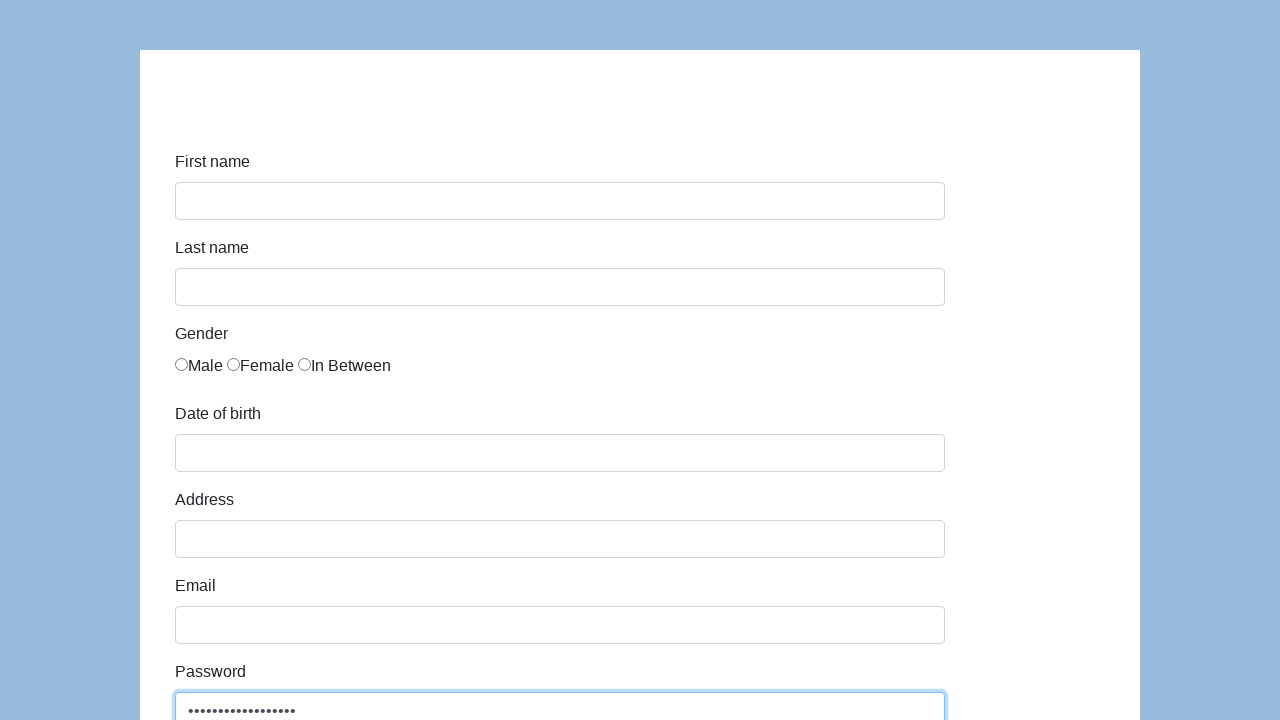

Cleared password field on #password
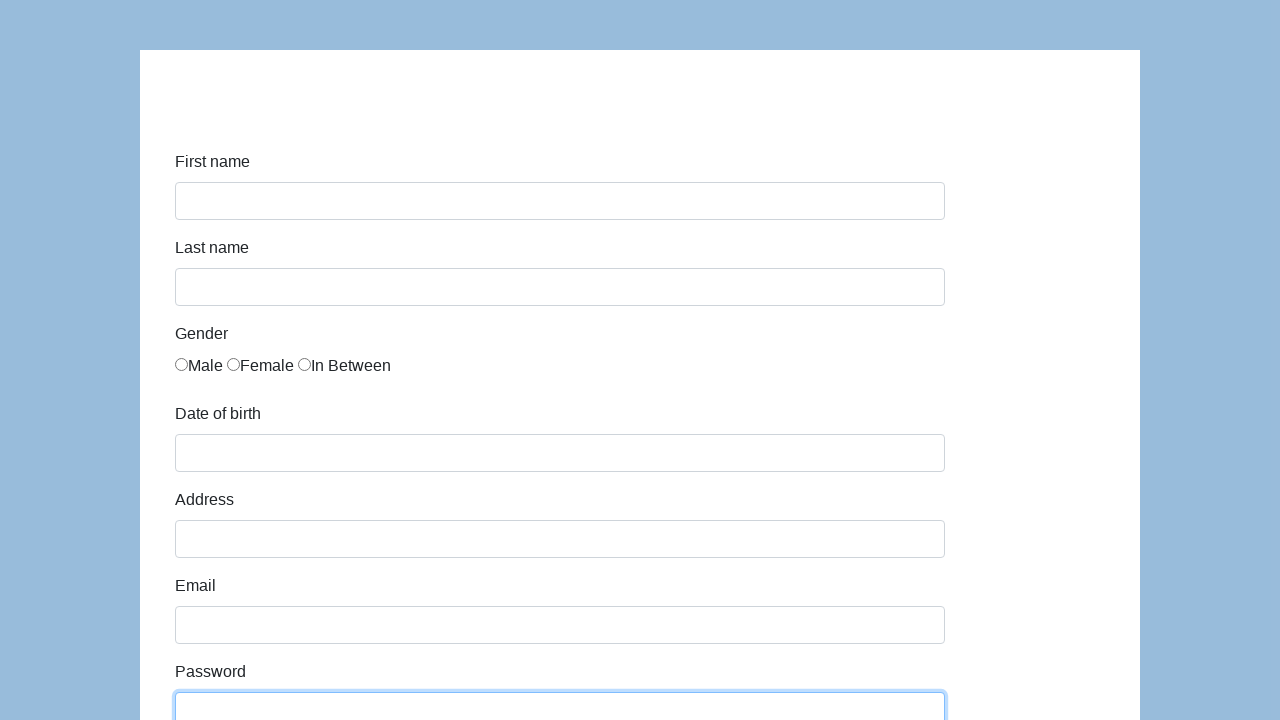

Filled password field with special characters 'P@ssw0rd#$%^&*()' on #password
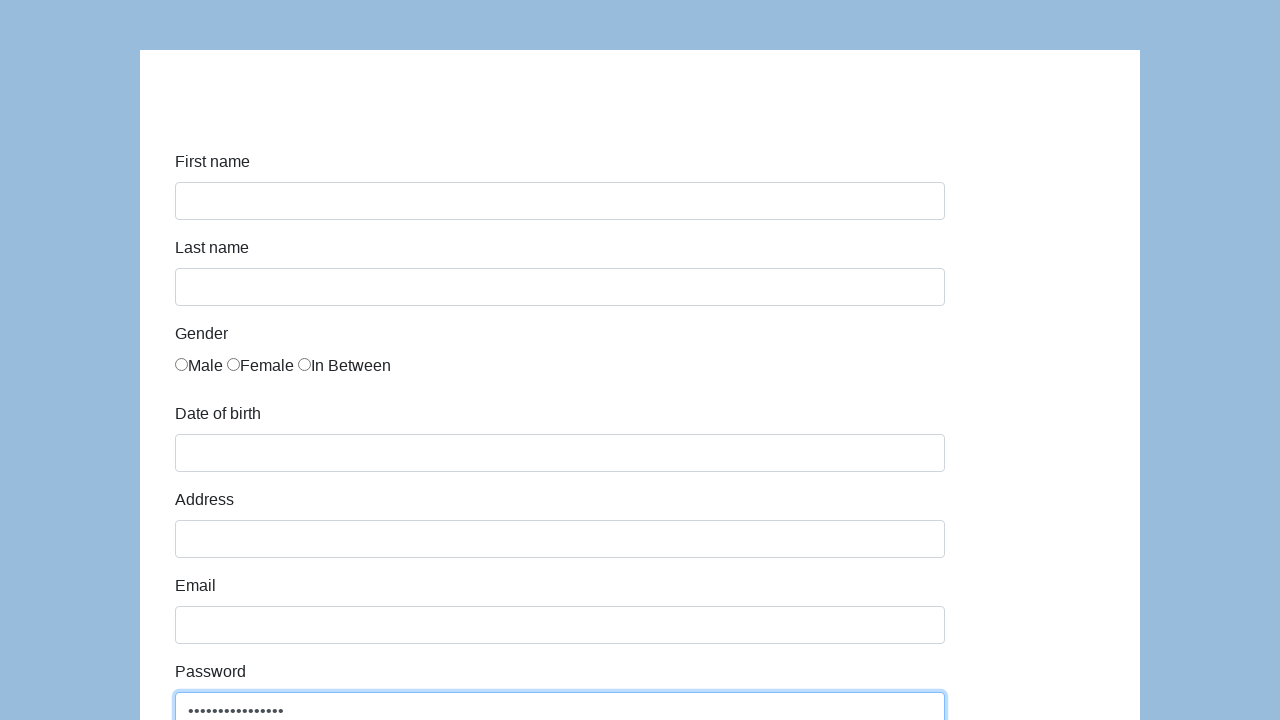

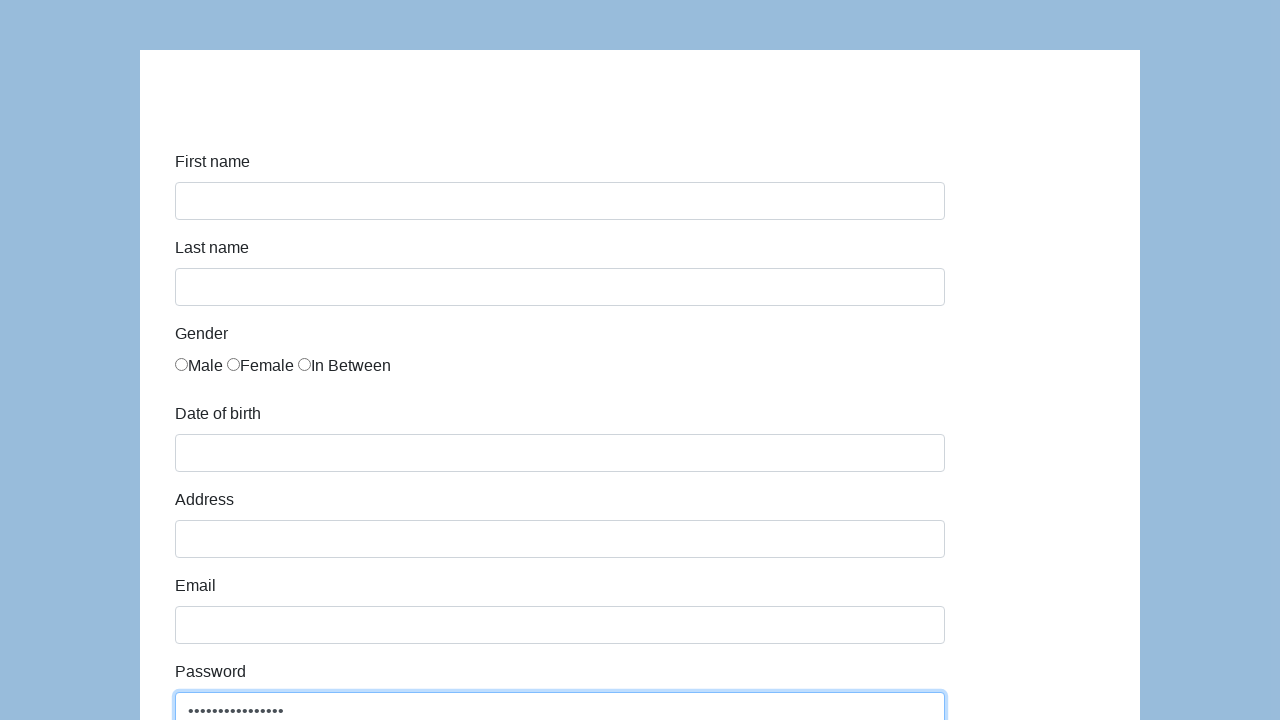